Tests date picker input by entering a date and submitting with Enter key

Starting URL: https://formy-project.herokuapp.com/datepicker

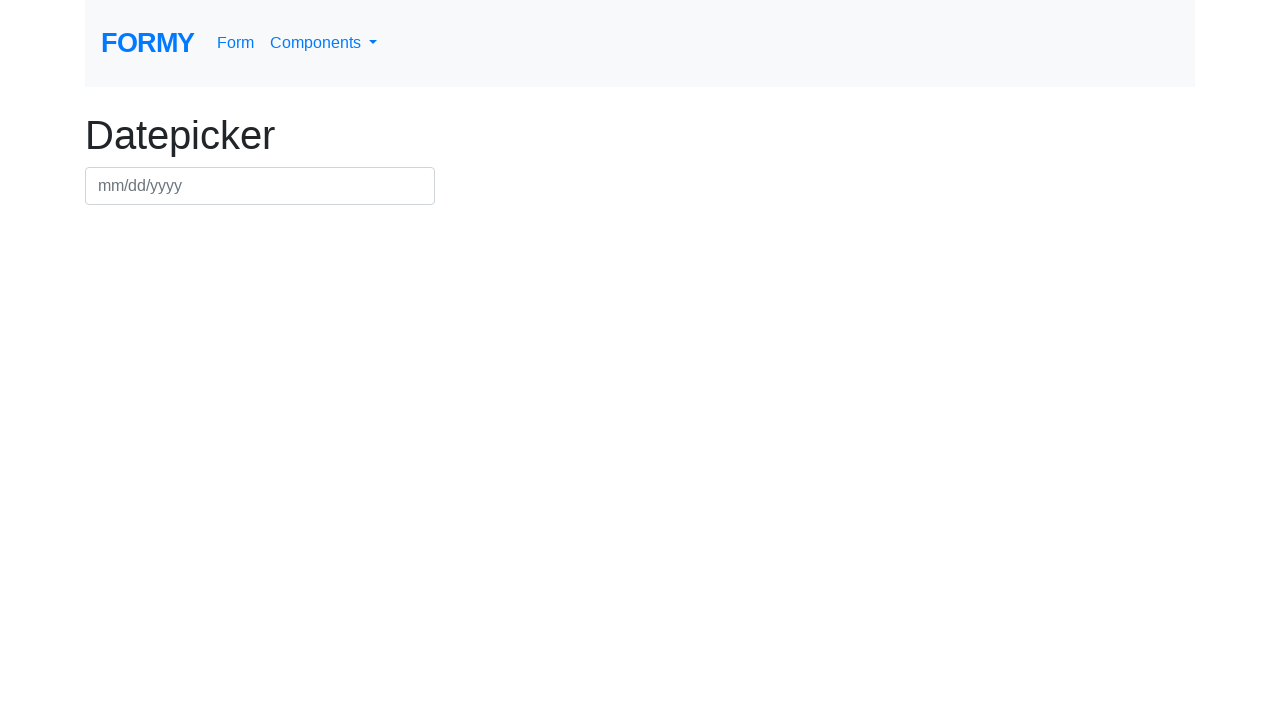

Filled datepicker field with date '01/14/2024' on #datepicker
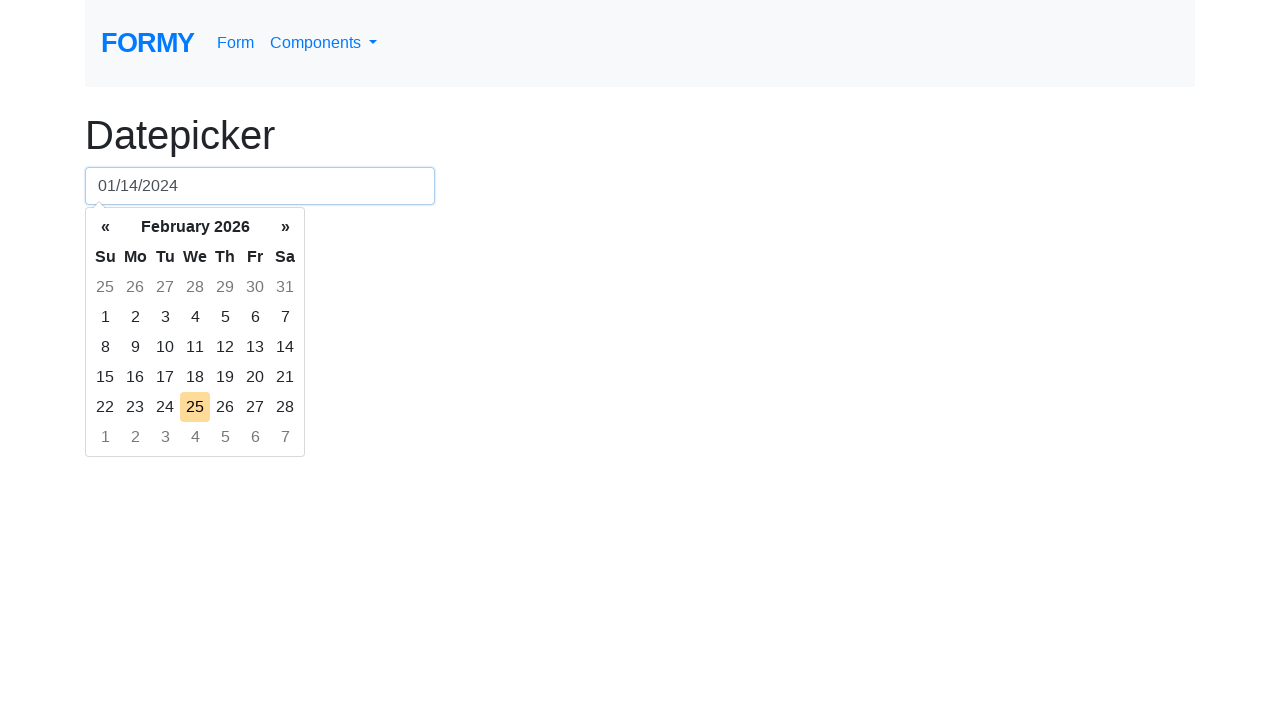

Pressed Enter key to submit the date on #datepicker
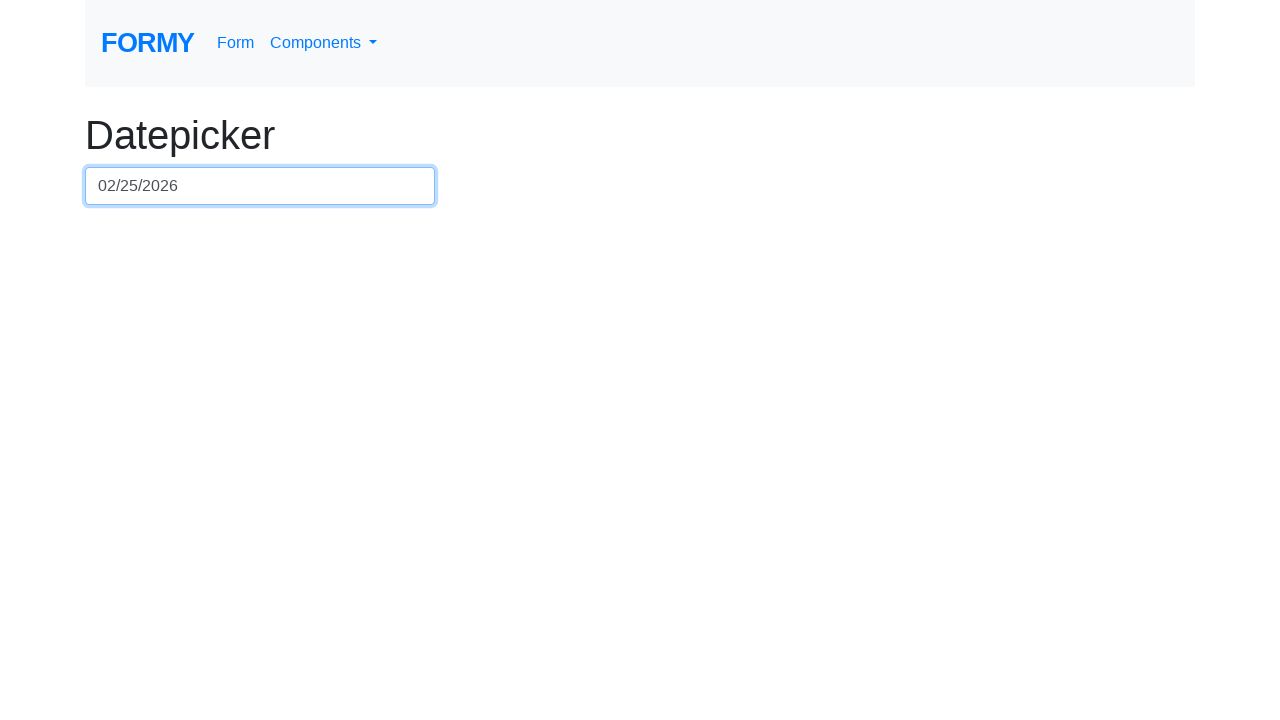

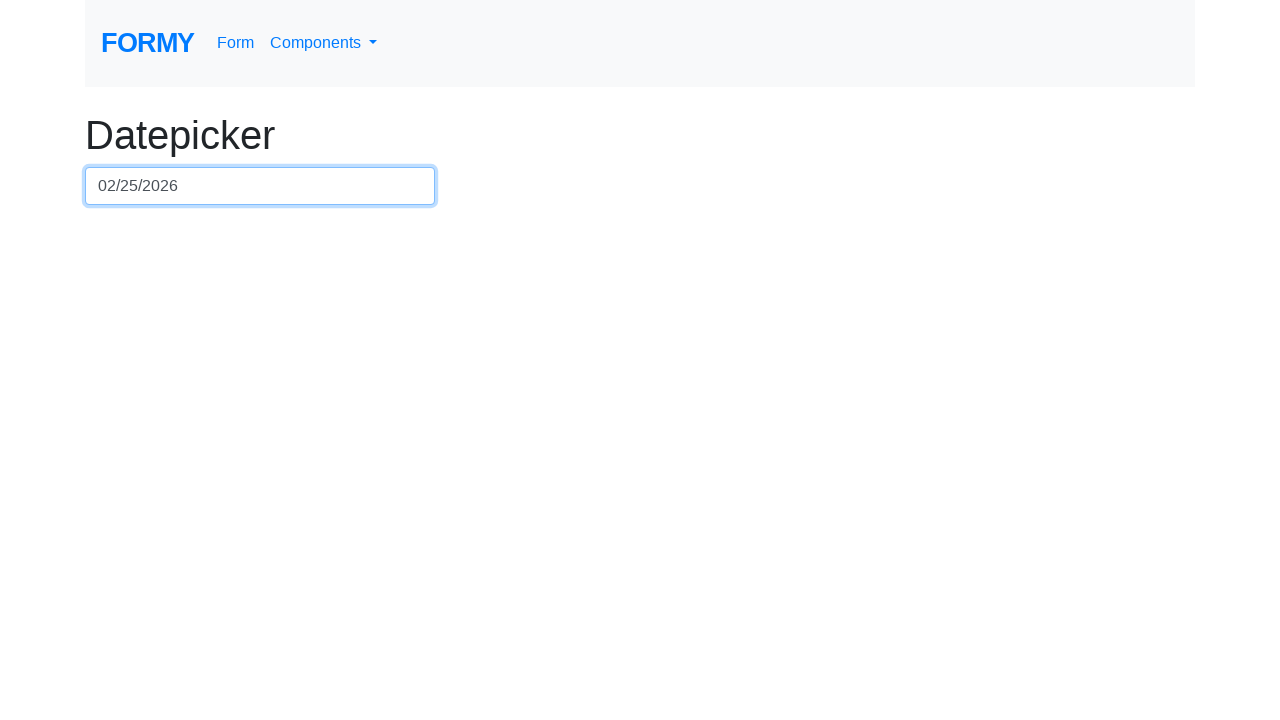